Tests dropdown selection functionality by selecting an option using index

Starting URL: https://www.lambdatest.com/selenium-playground/select-dropdown-demo

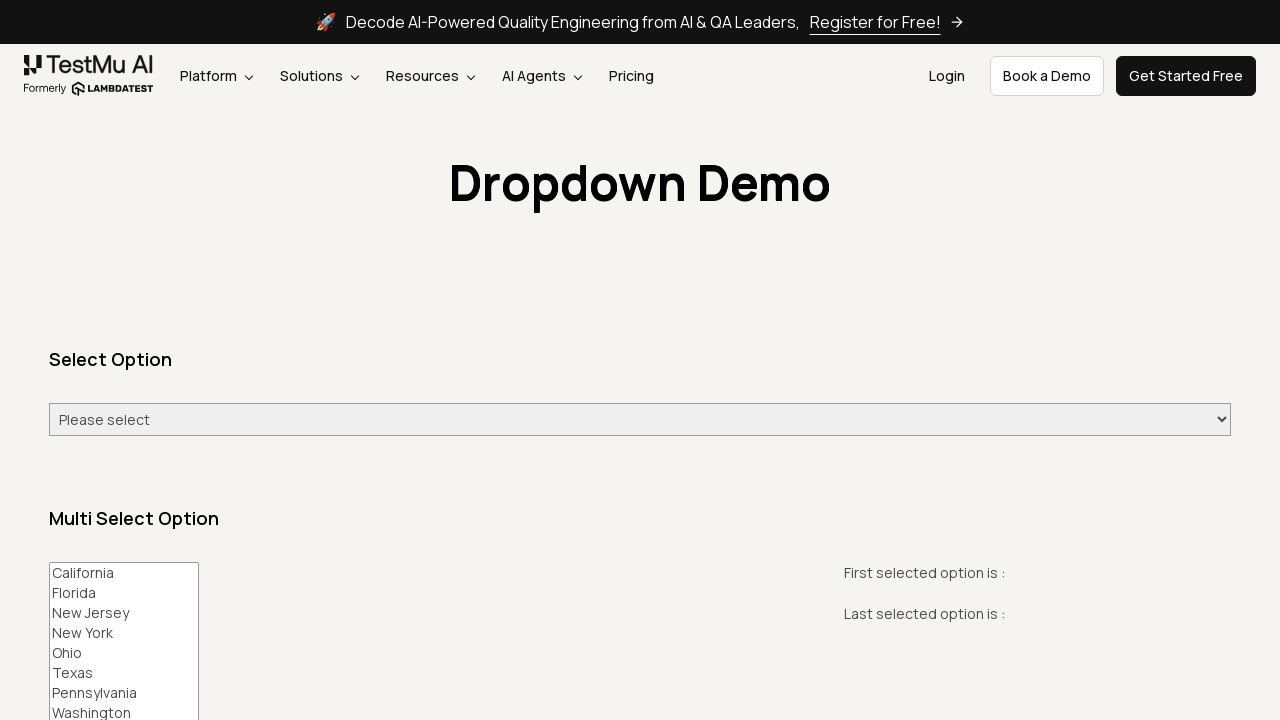

Navigated to select dropdown demo page
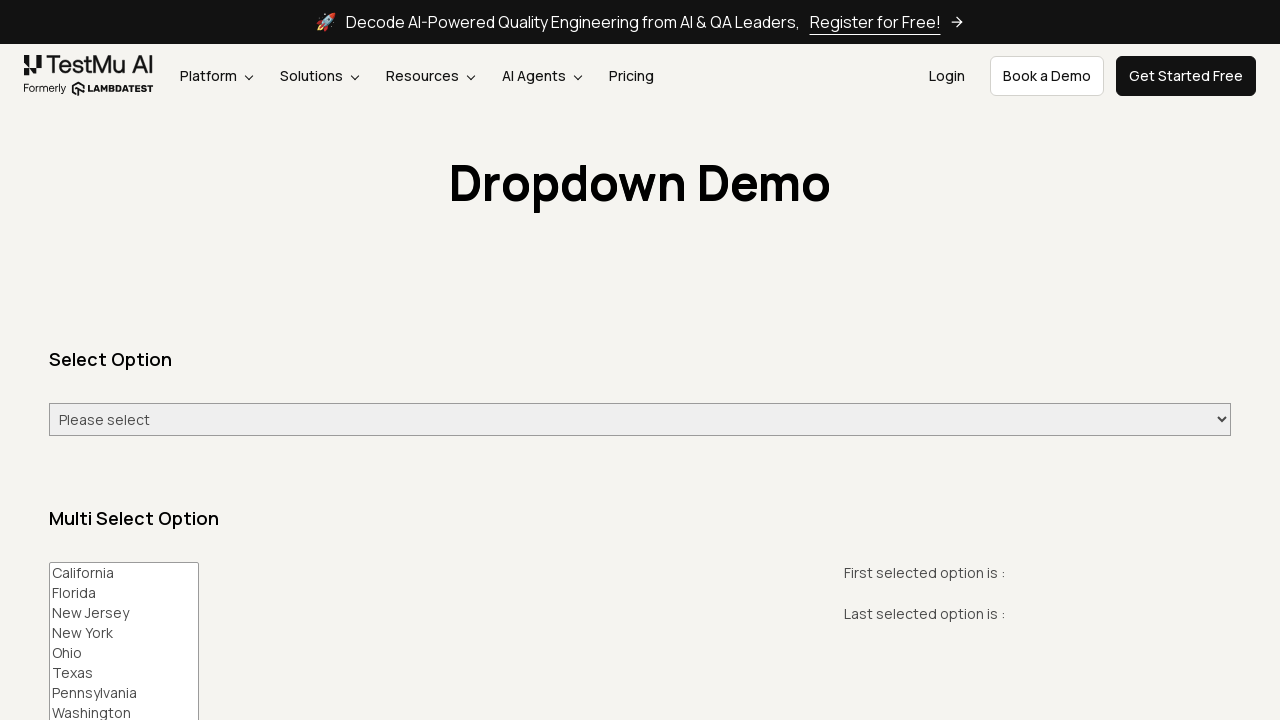

Selected option at index 5 from dropdown on #select-demo
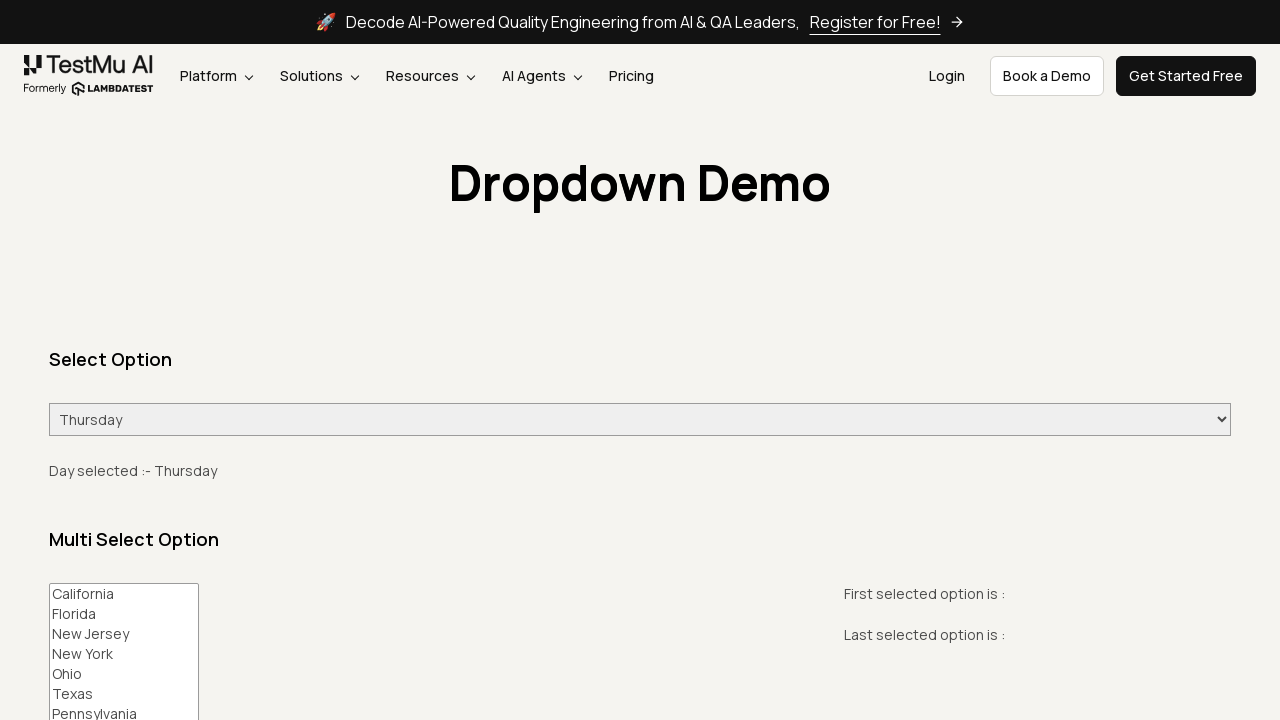

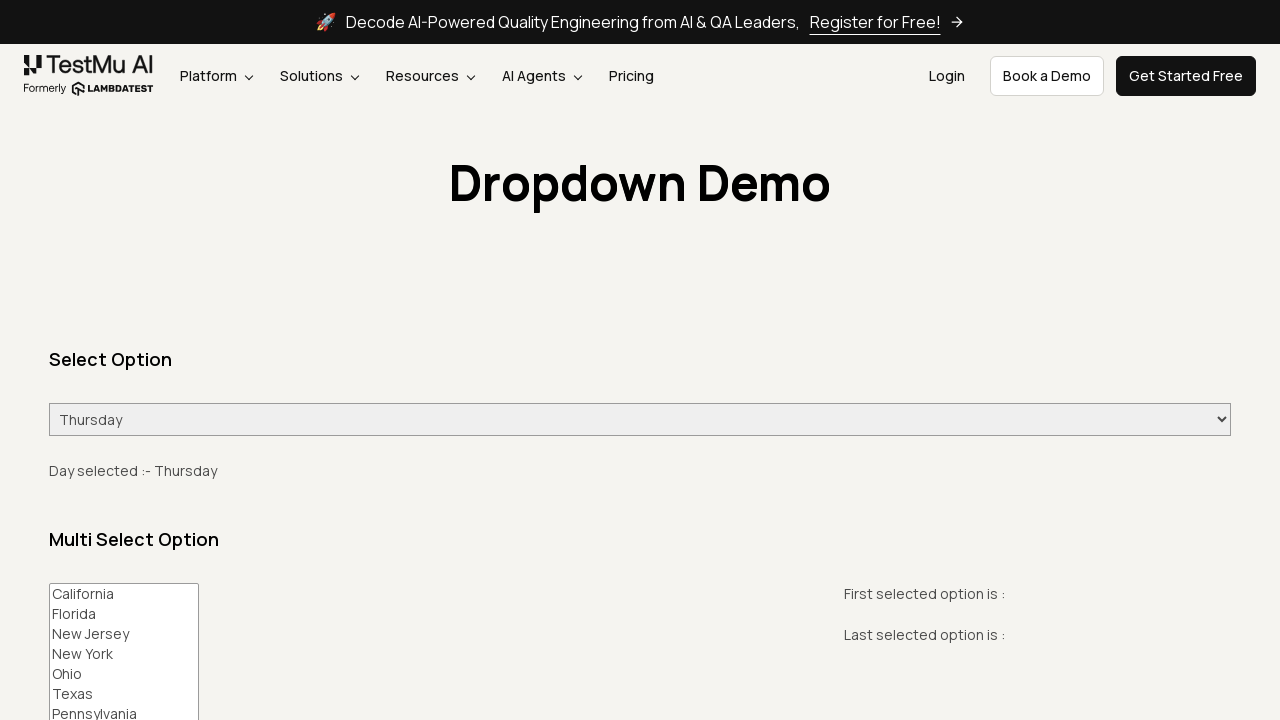